Tests returning from the Basket page to the Home page by clicking basket icon and navigating back

Starting URL: https://infoprice.by/

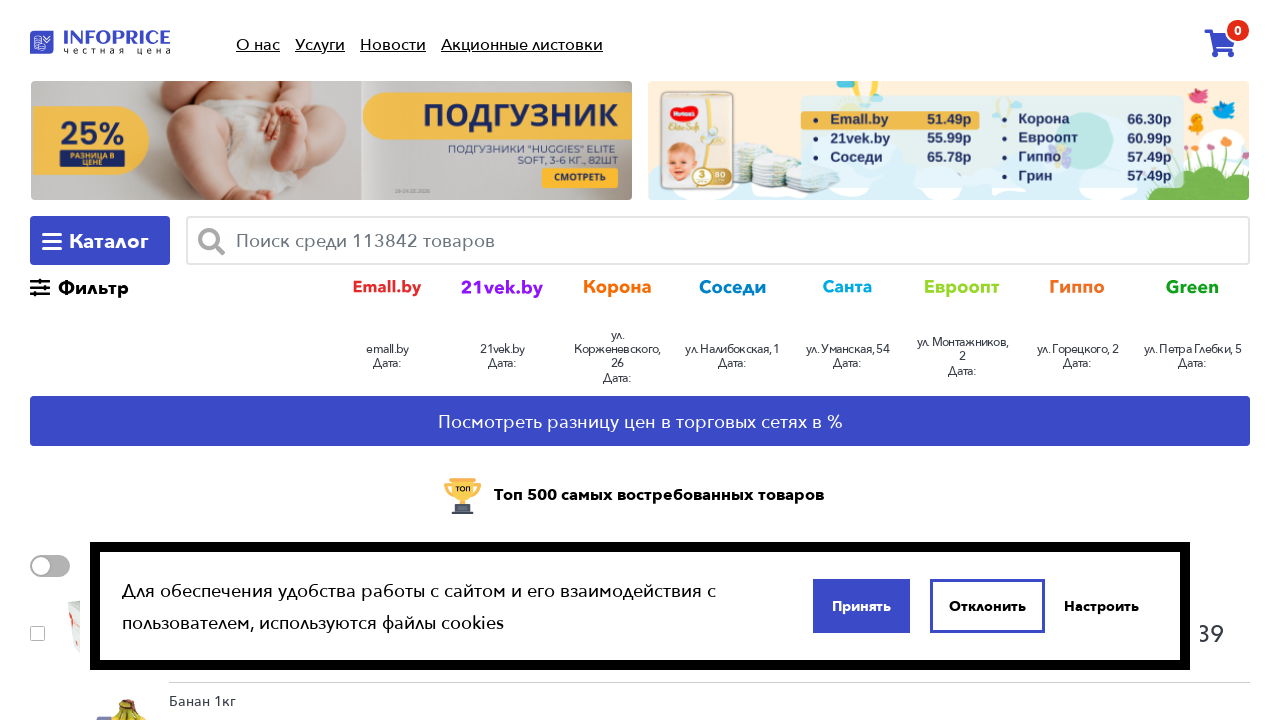

Clicked basket icon to navigate to basket page at (1221, 44) on [data-testid='basket-icon'], .basket-icon, [aria-label*='basket' i], [title*='ba
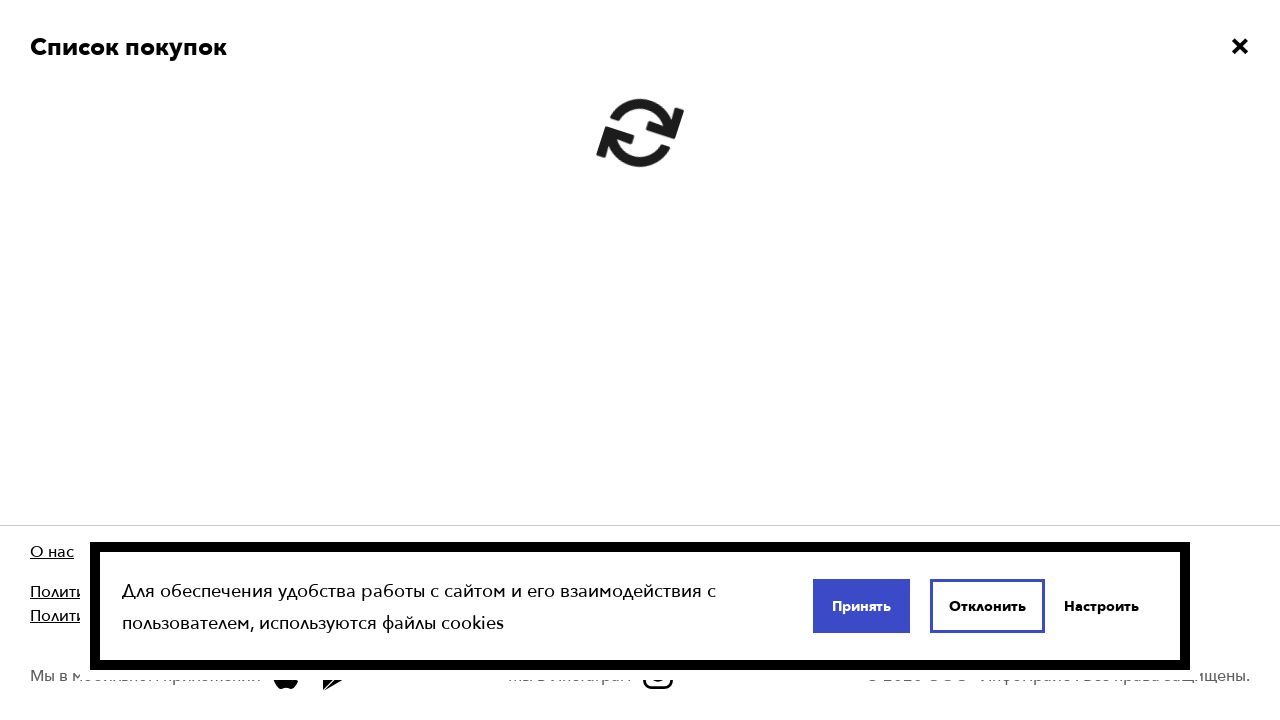

Clicked home page link to return from basket page at (1236, 46) on a[href='/'], .logo, [aria-label='Home'], a:has-text('Home'), a:has-text('Главная
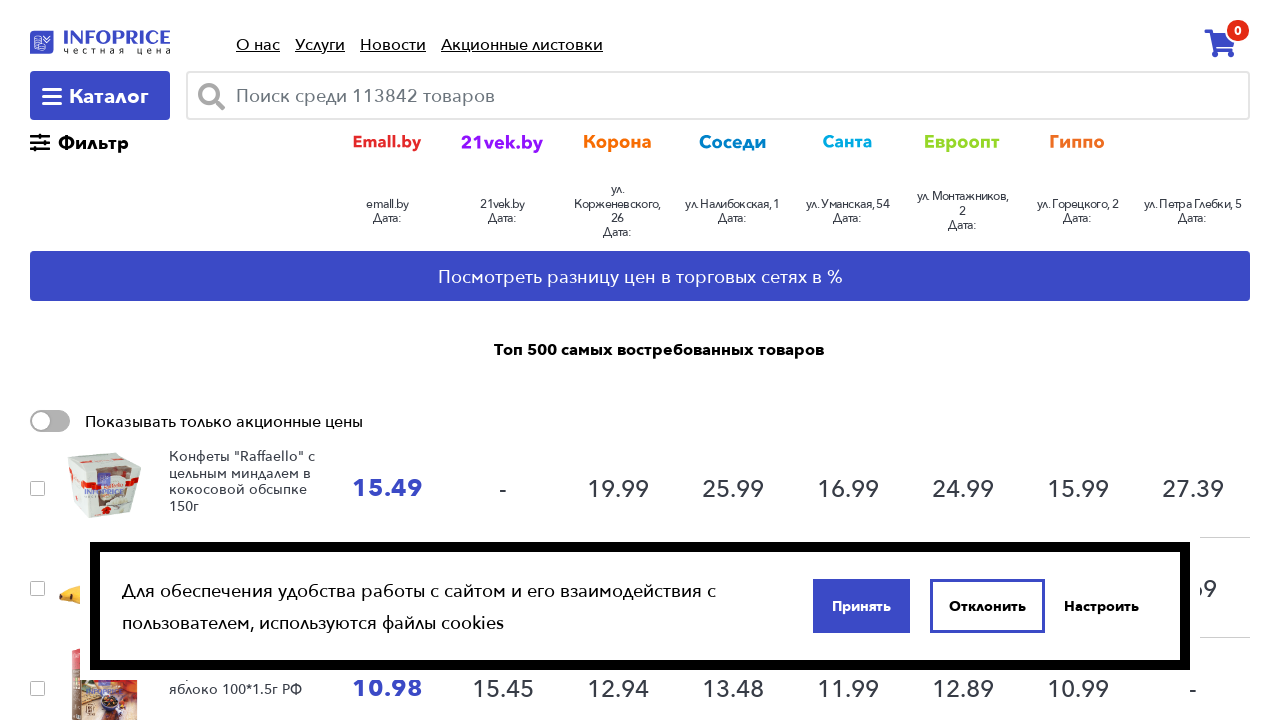

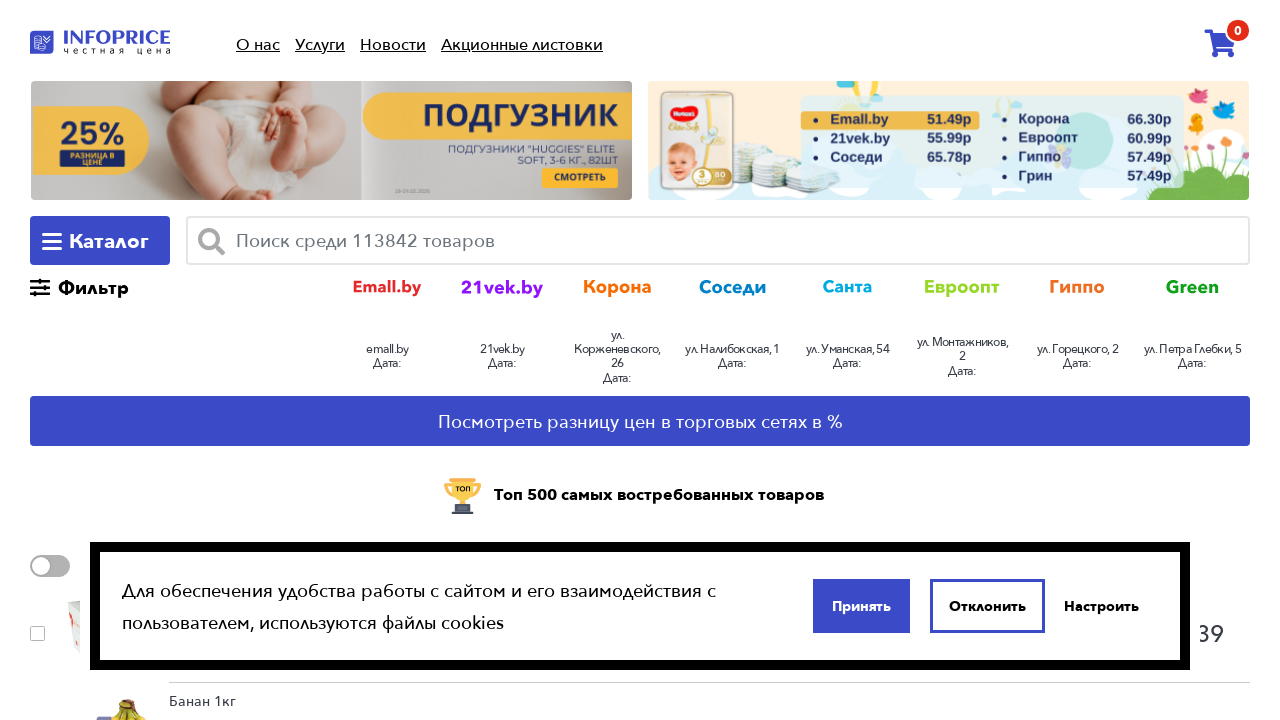